Tests browser navigation functionality by navigating to a page and then using back, forward, and refresh navigation controls

Starting URL: https://telranedu.web.app/home

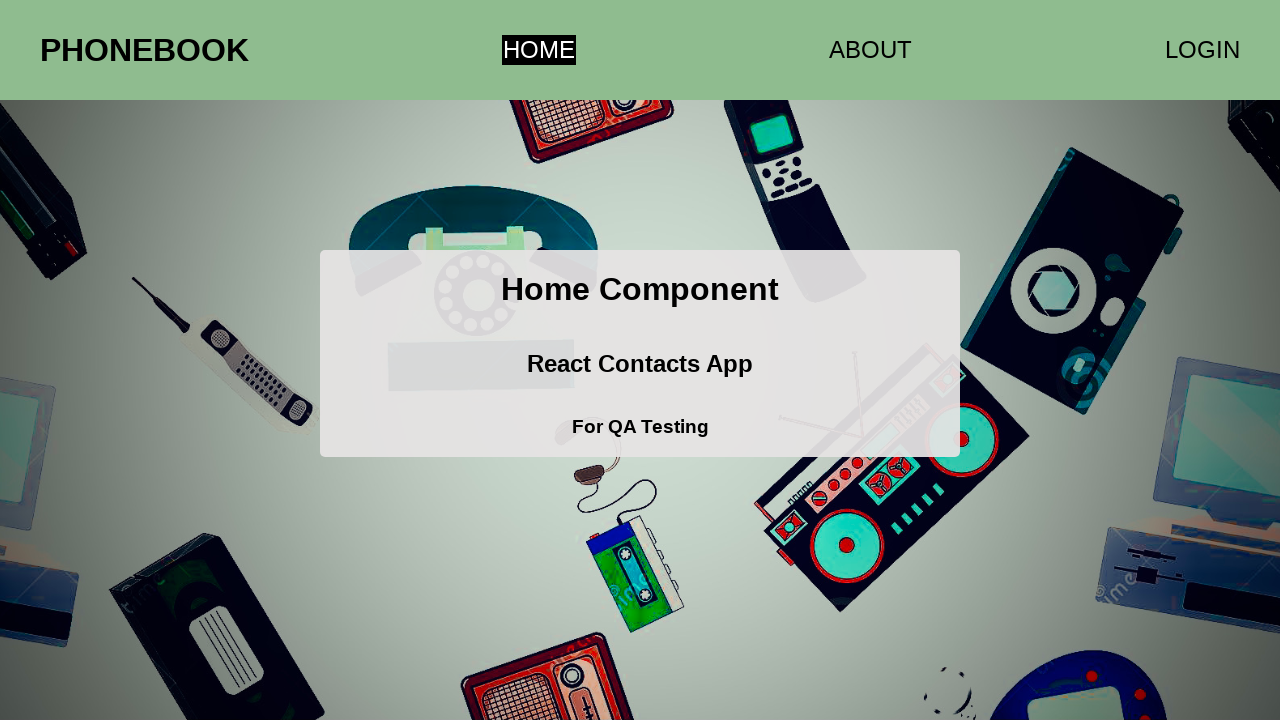

Navigated back in browser history
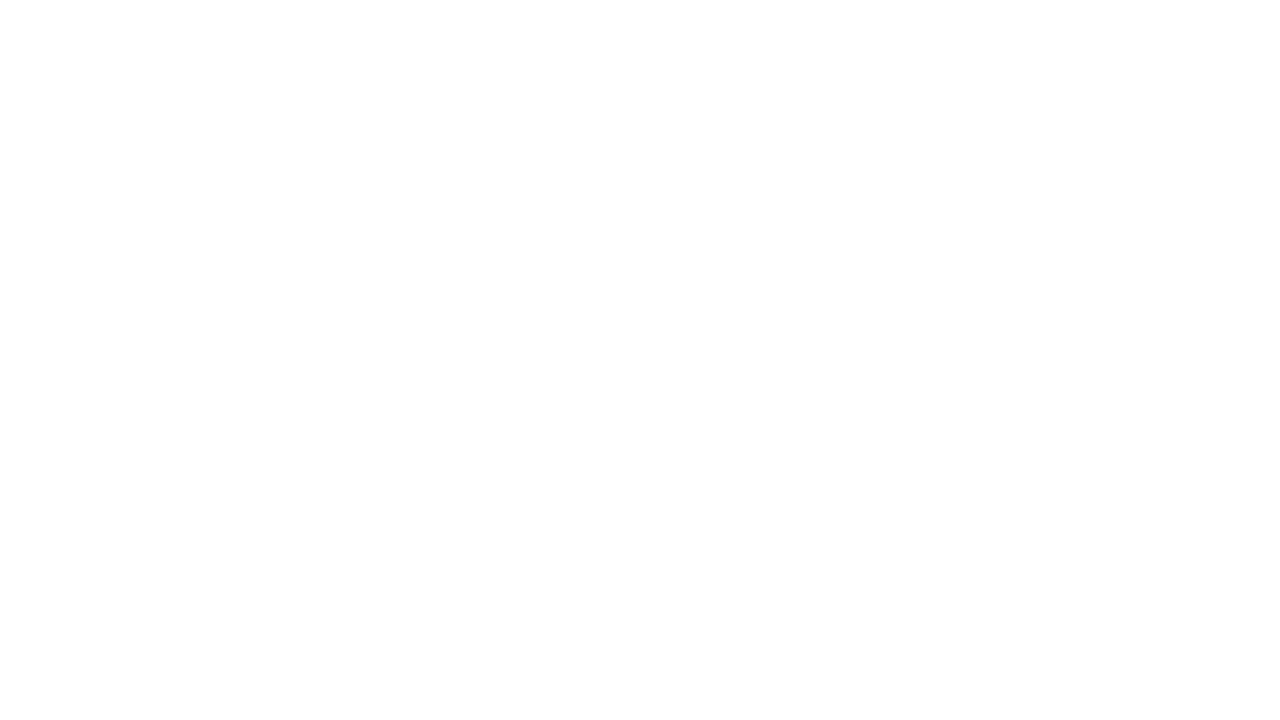

Navigated forward in browser history
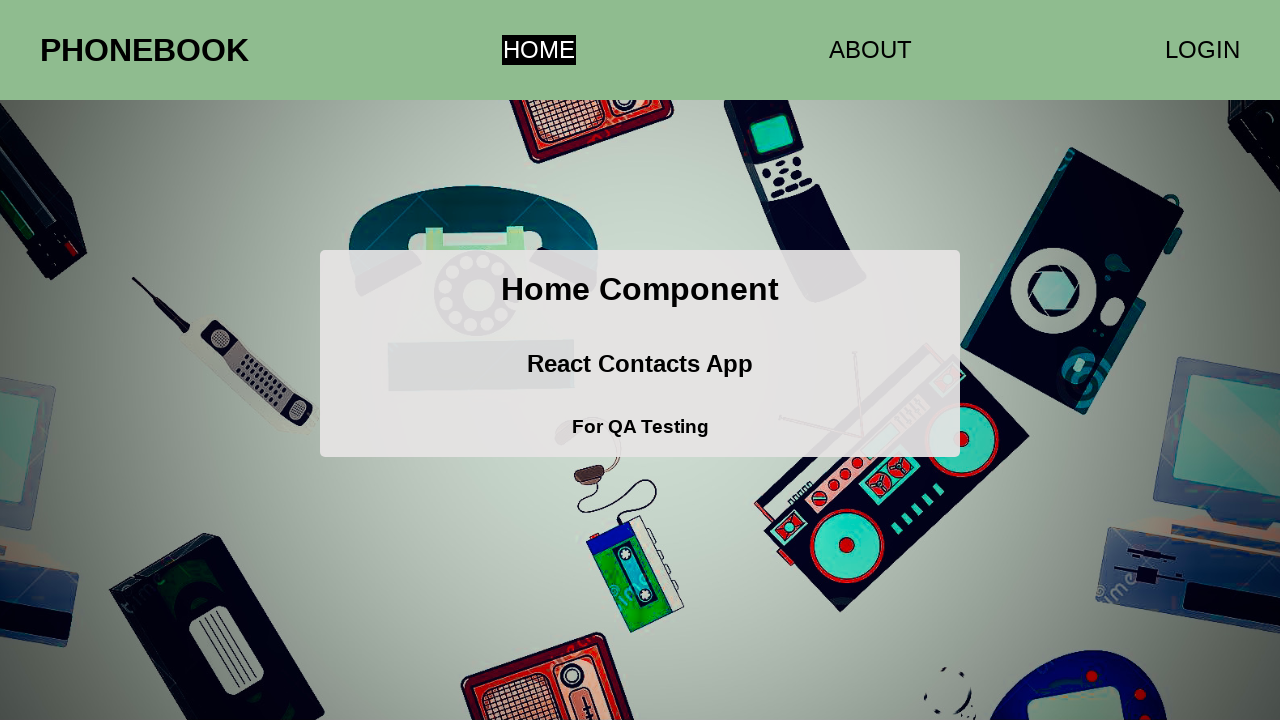

Refreshed the current page
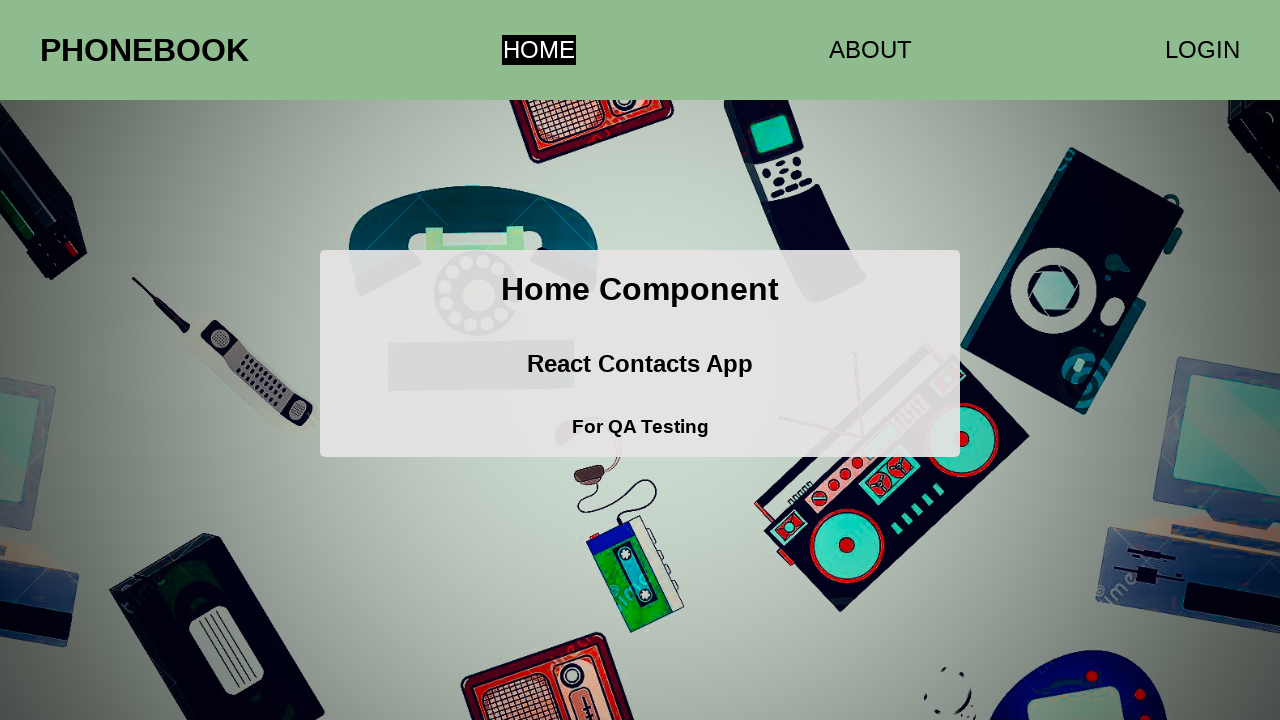

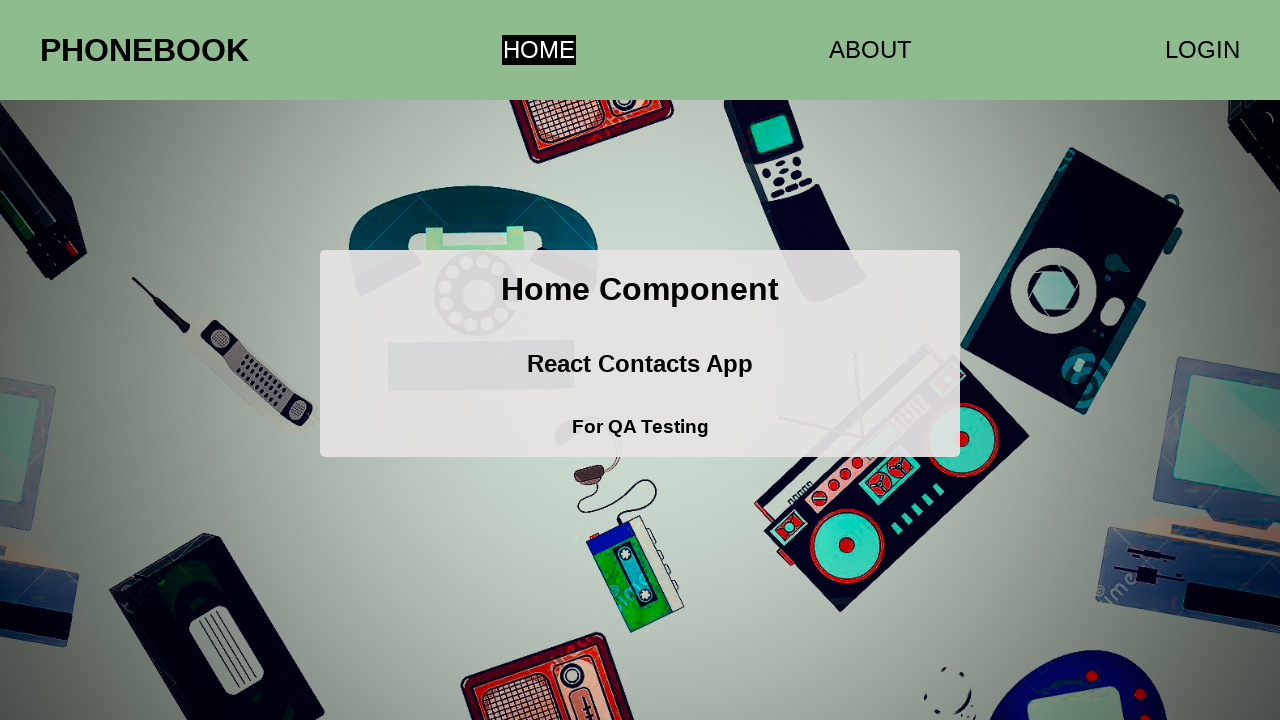